Tests interacting with a datalist element by clicking it and selecting an option

Starting URL: https://bonigarcia.dev/selenium-webdriver-java/web-form.html

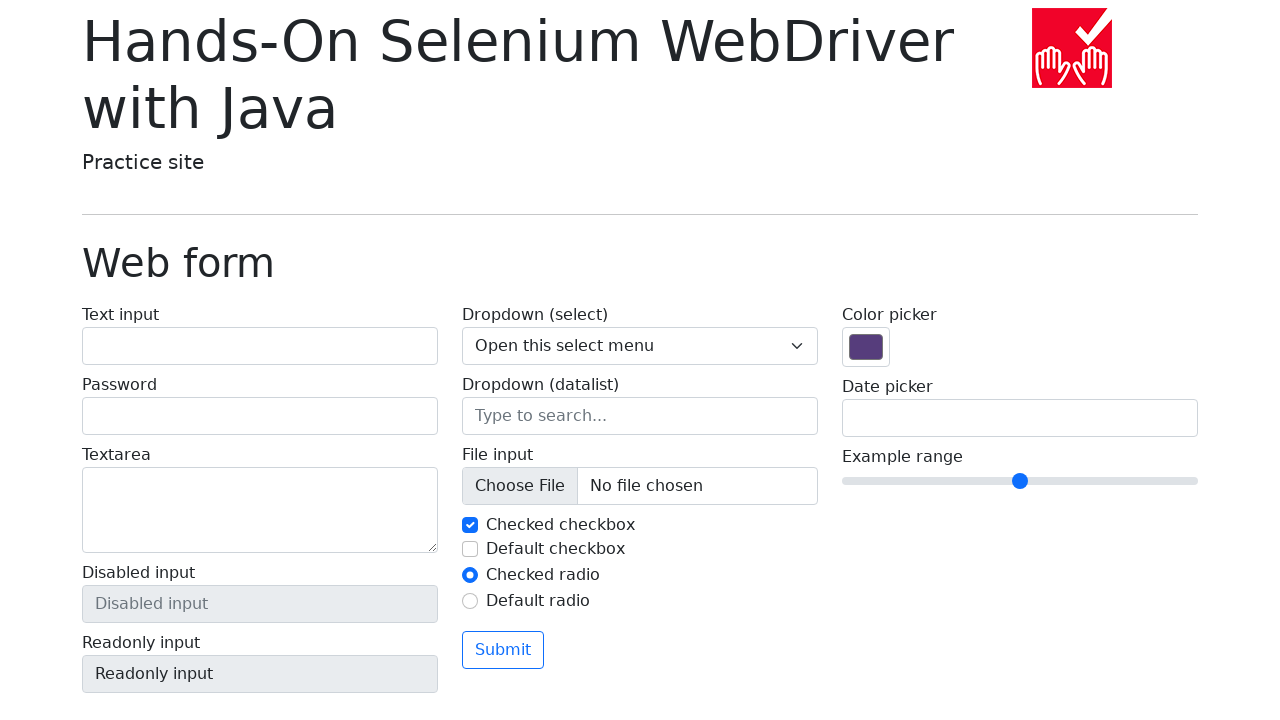

Clicked on the datalist input field at (640, 416) on input[name='my-datalist']
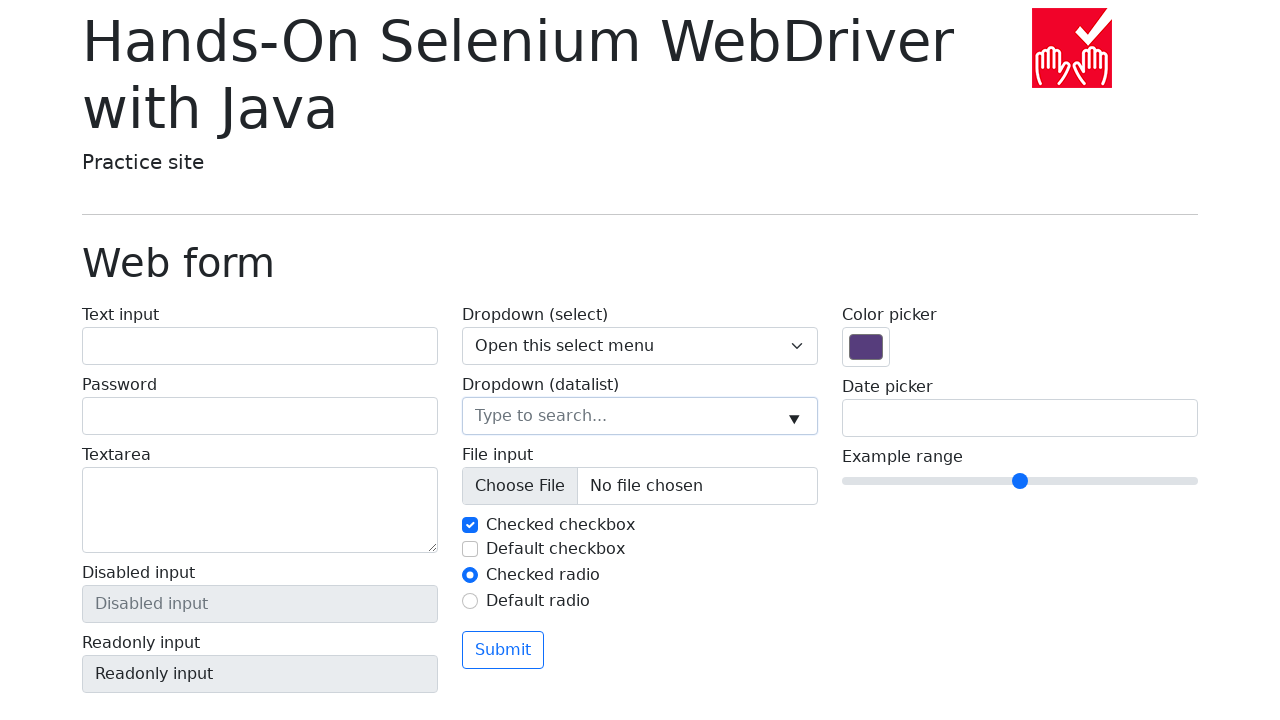

Retrieved value from second datalist option
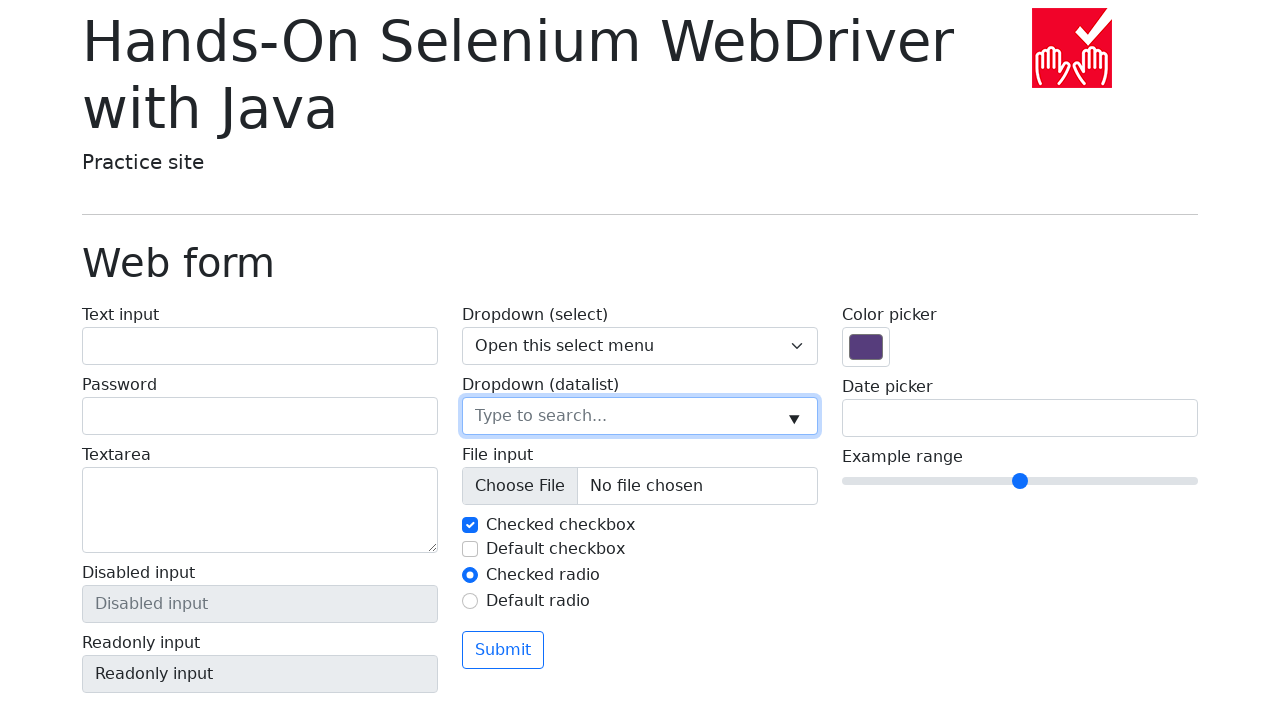

Filled datalist input field with value 'New York' on input[name='my-datalist']
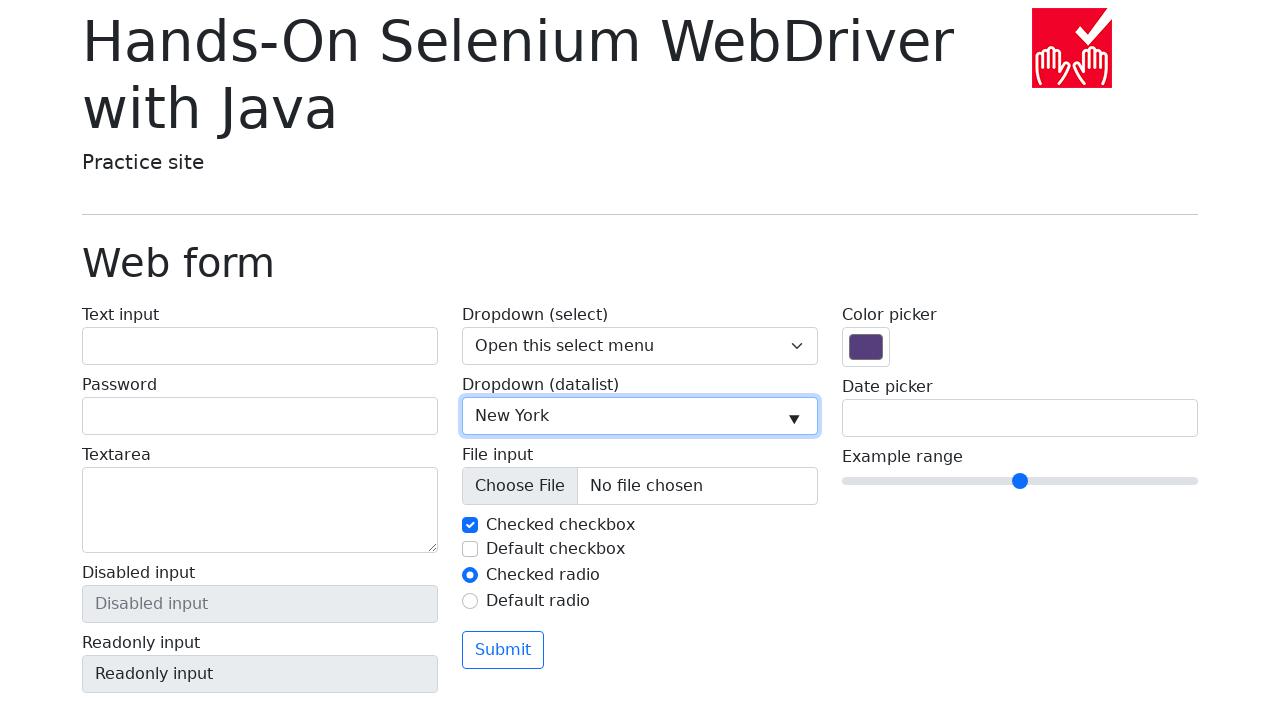

Asserted that the datalist option value equals 'New York'
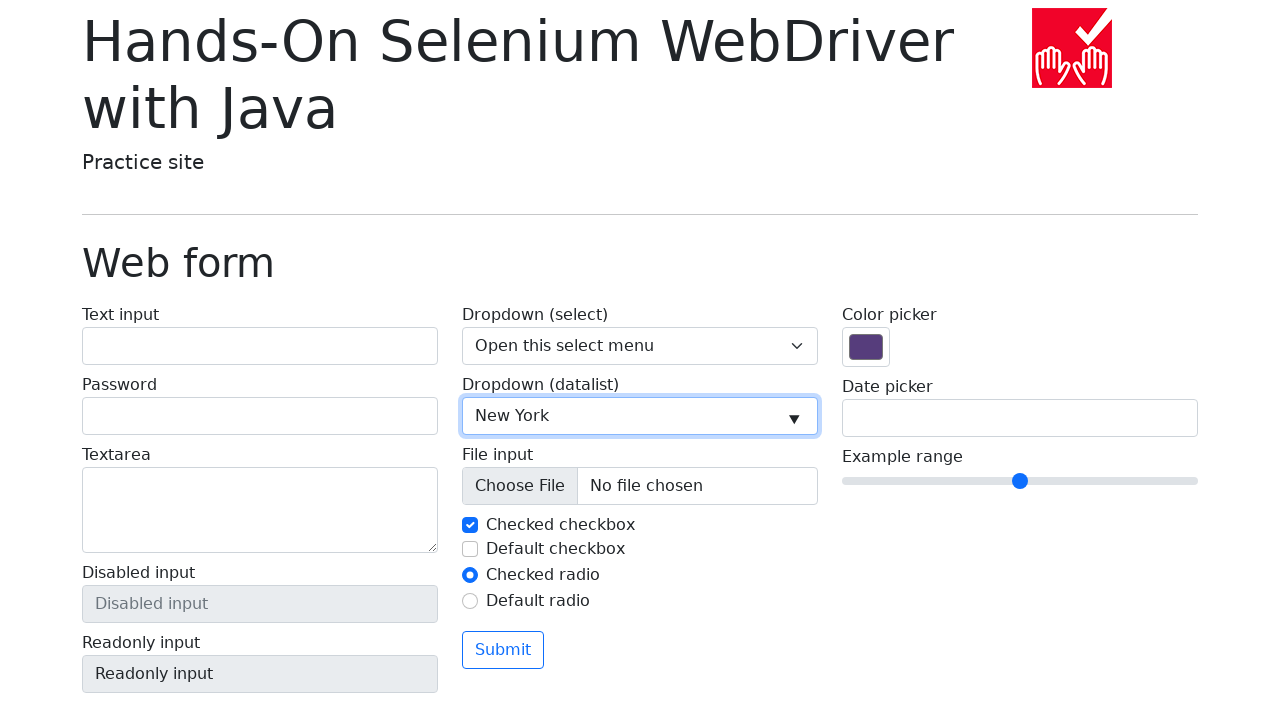

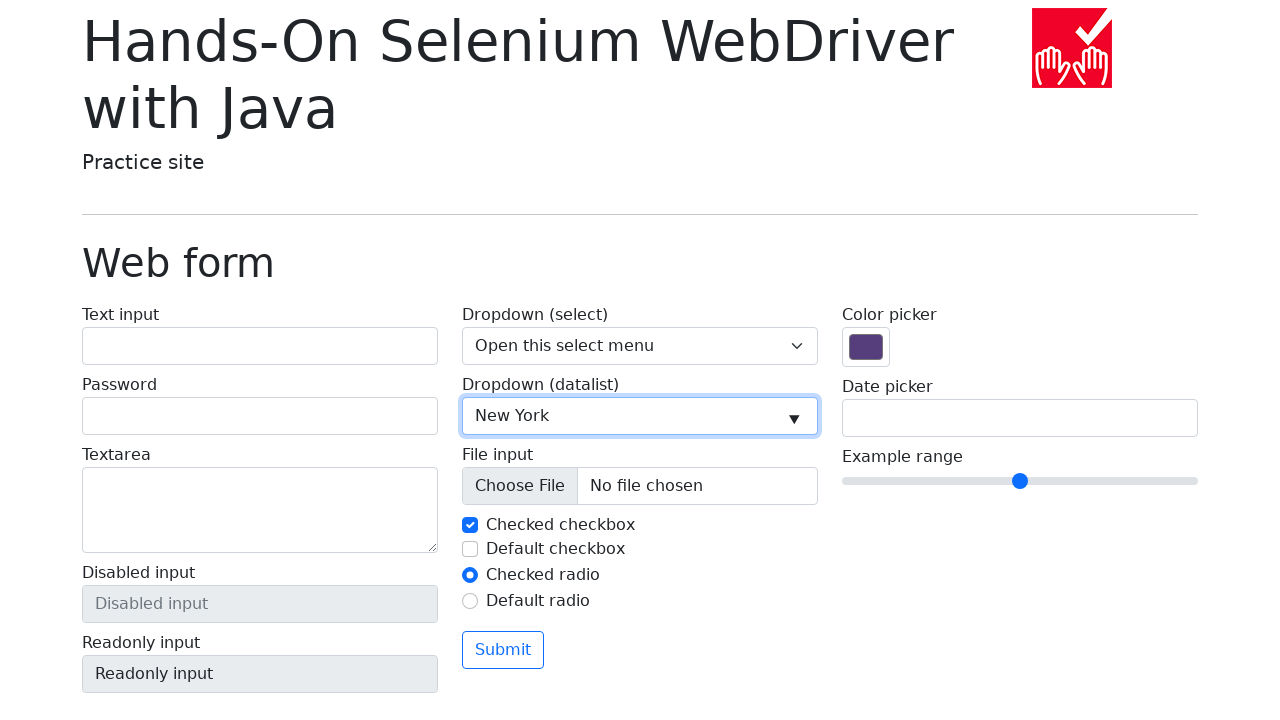